Navigates to Silicon Stone website and waits for the page to load

Starting URL: http://www.siliconstone.org

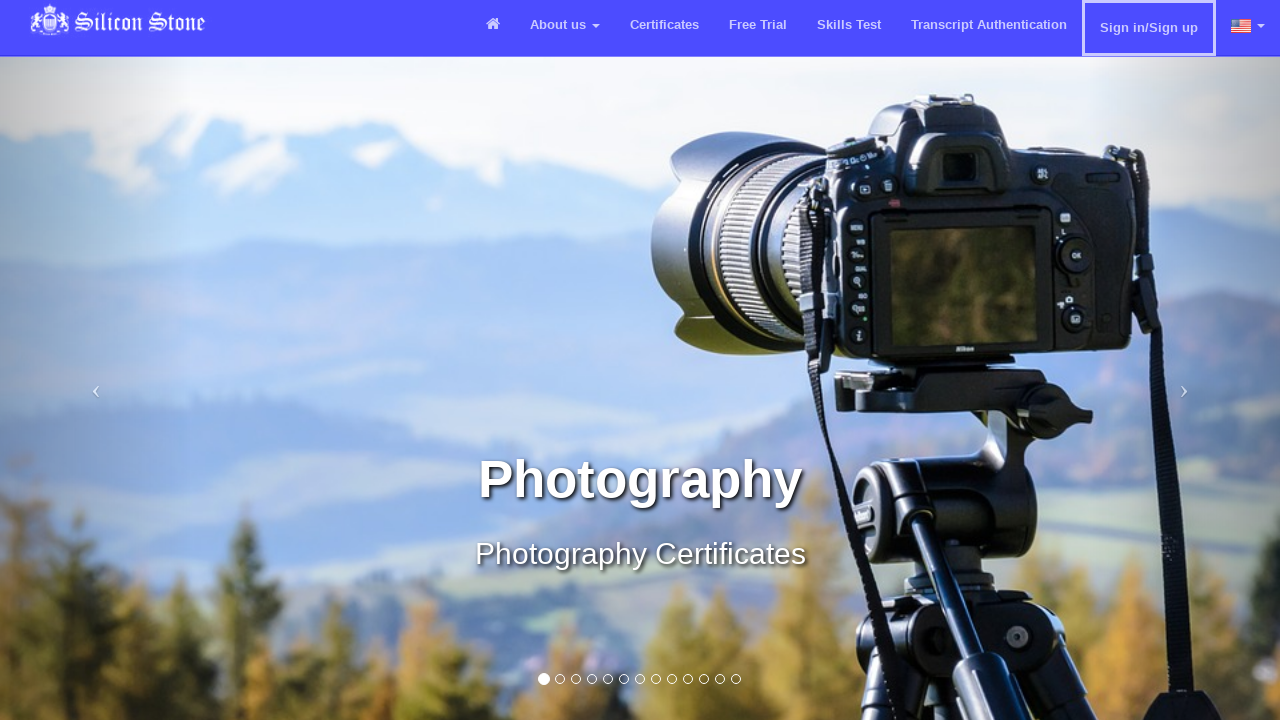

Silicon Stone website page loaded (domcontentloaded state)
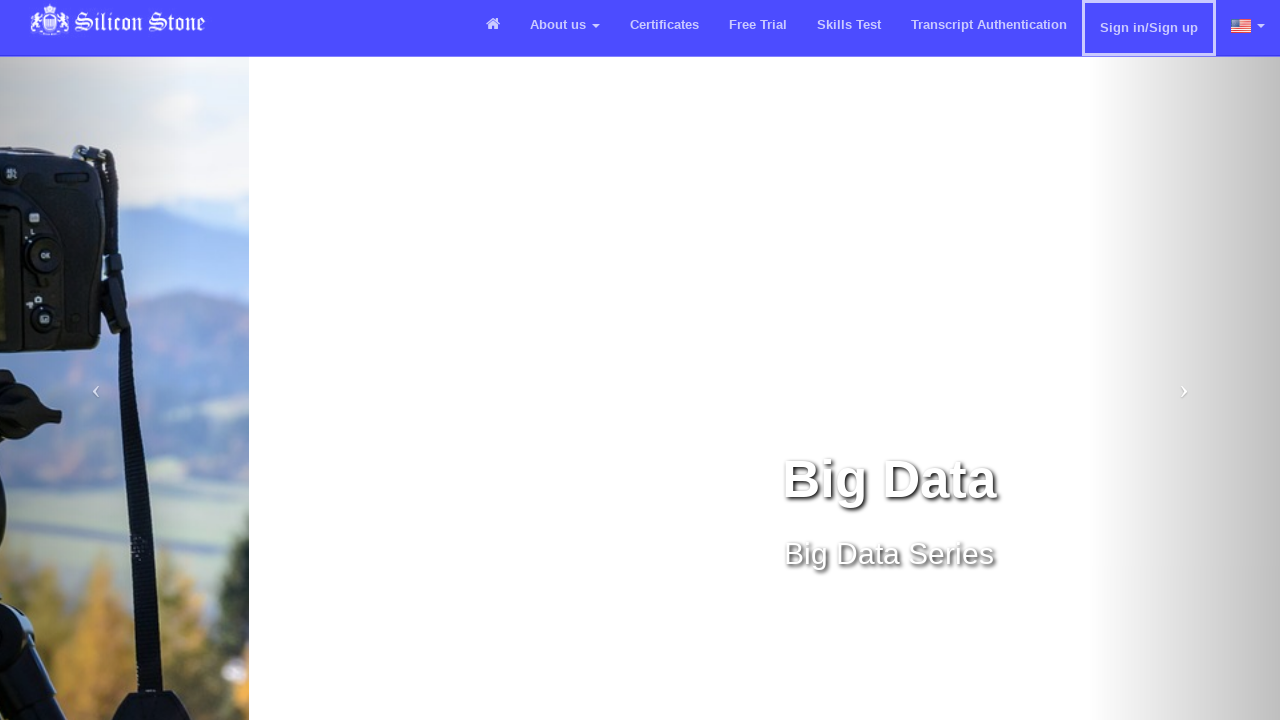

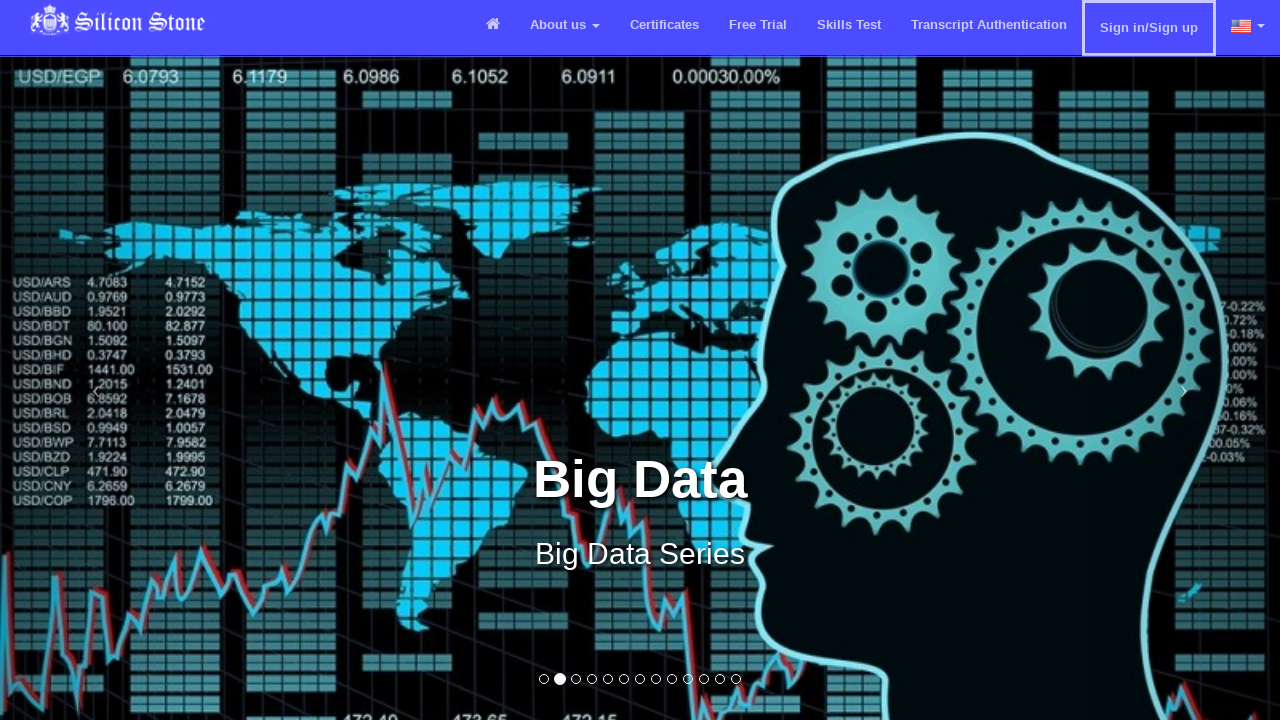